Tests clicking on the notifications button on the permission.site website to trigger browser permission dialogs

Starting URL: https://permission.site/

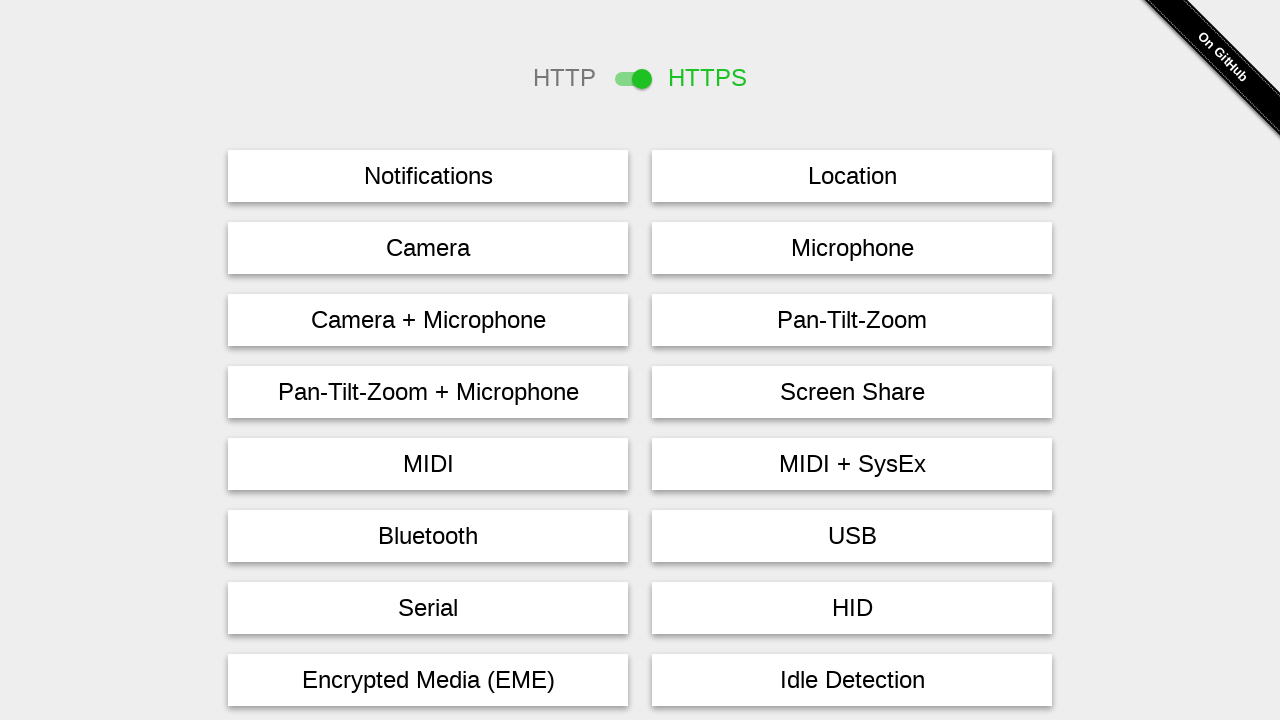

Navigated to permission.site
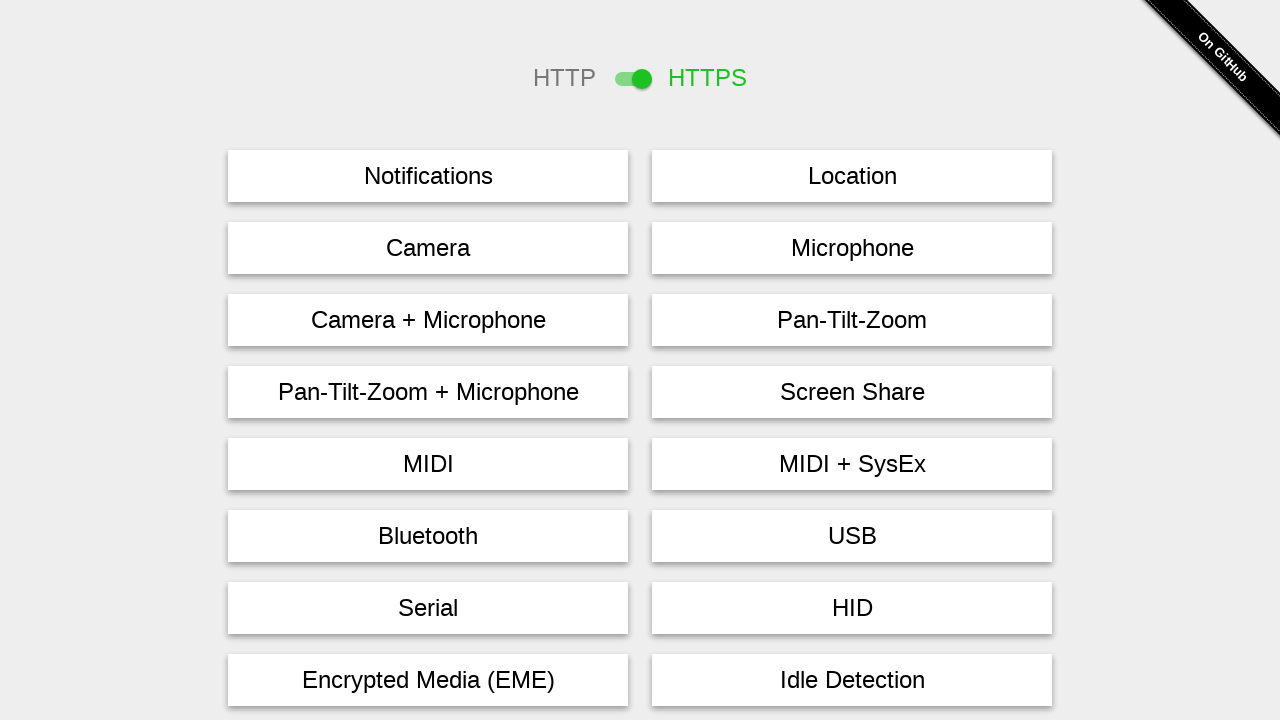

Clicked notifications button to trigger permission dialog at (428, 176) on button#notifications
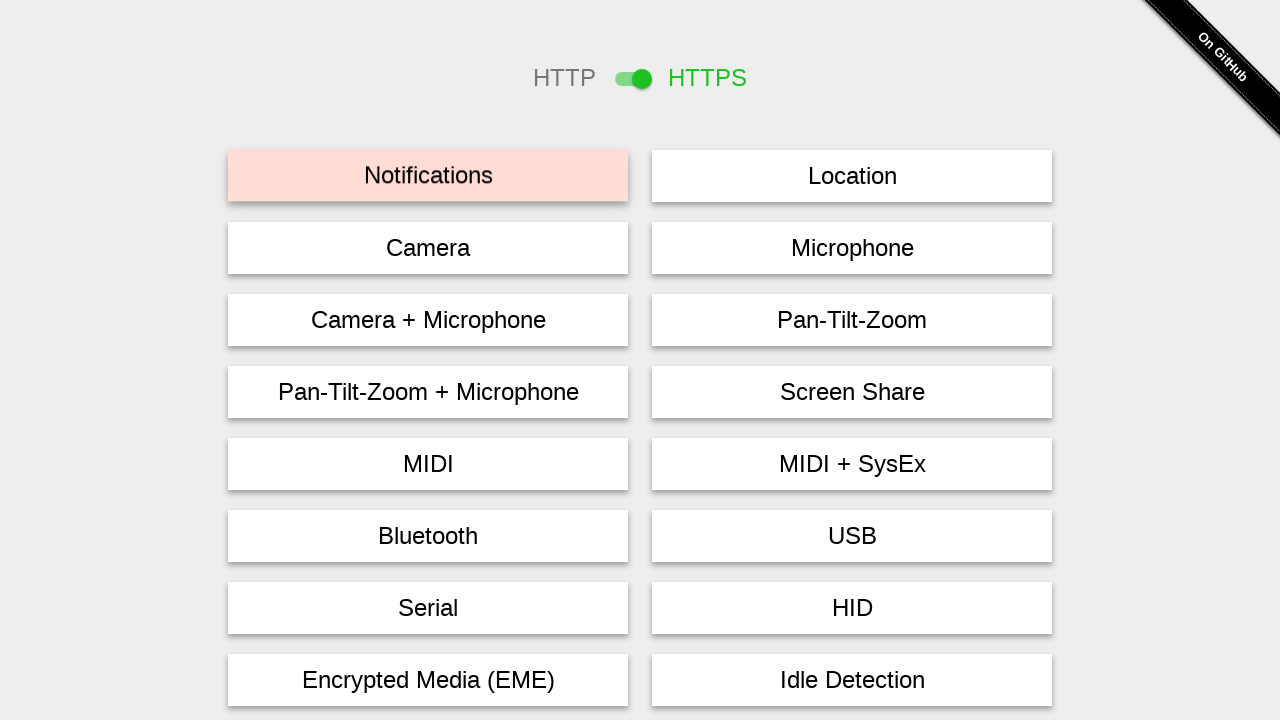

Waited 2000ms for permission dialog to appear
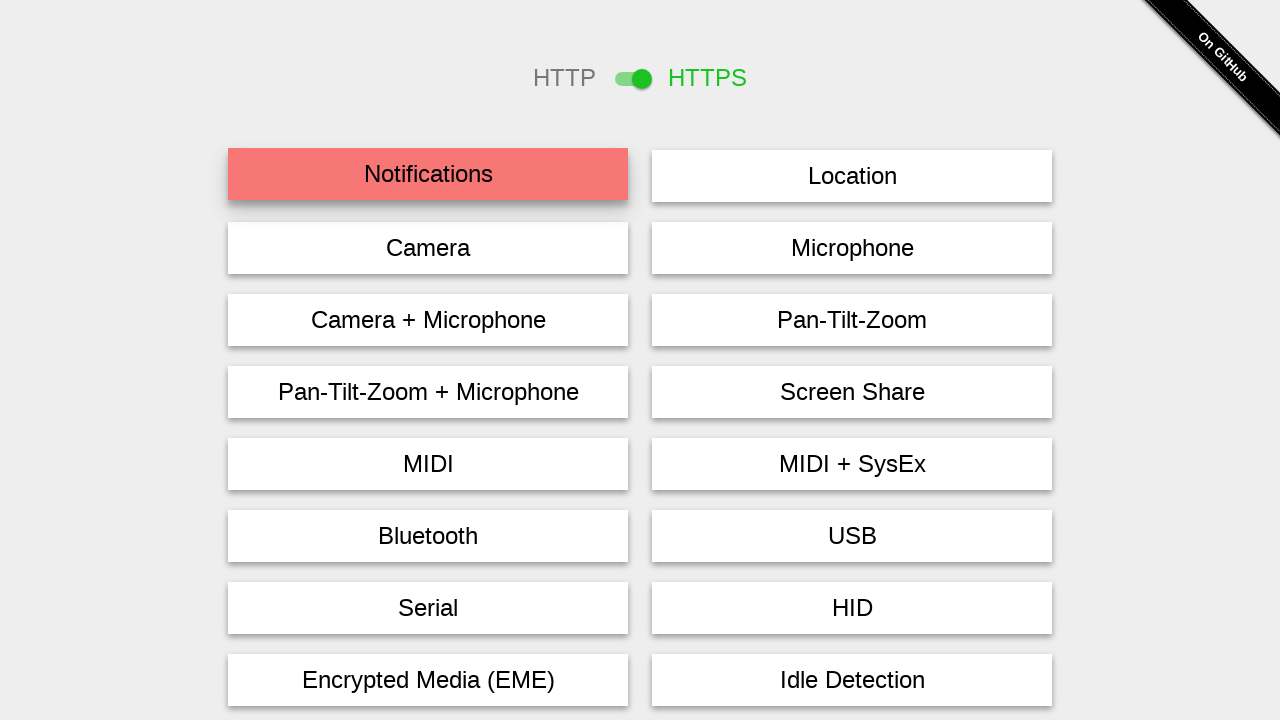

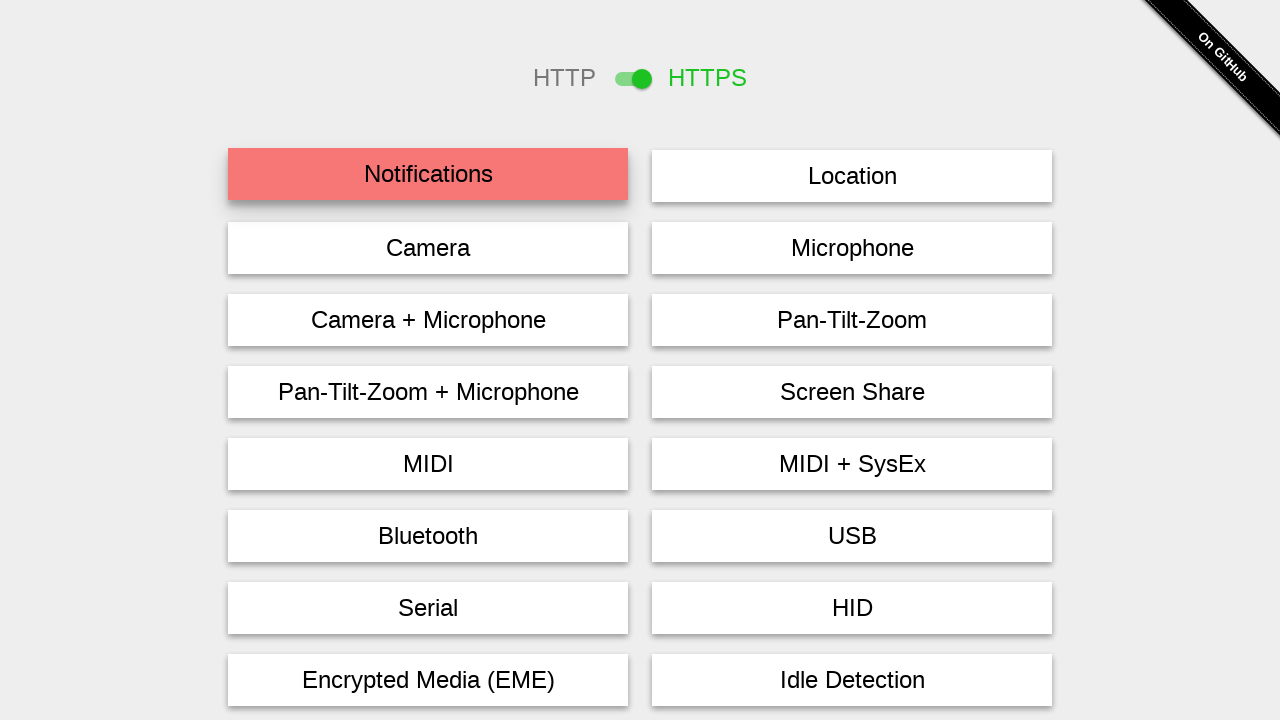